Tests various UI interactions including hiding/showing elements, handling dialog popups, mouse hover actions, and interacting with elements inside an iframe.

Starting URL: https://rahulshettyacademy.com/AutomationPractice/

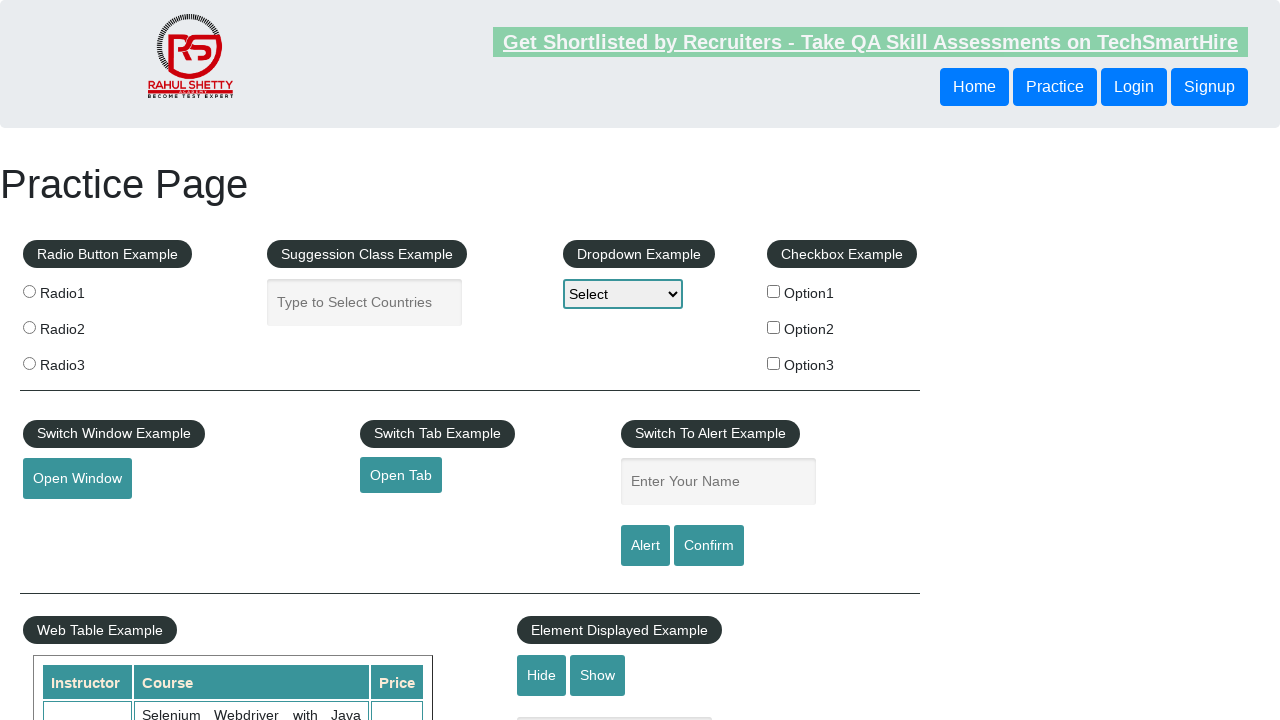

Verified that the text element is visible
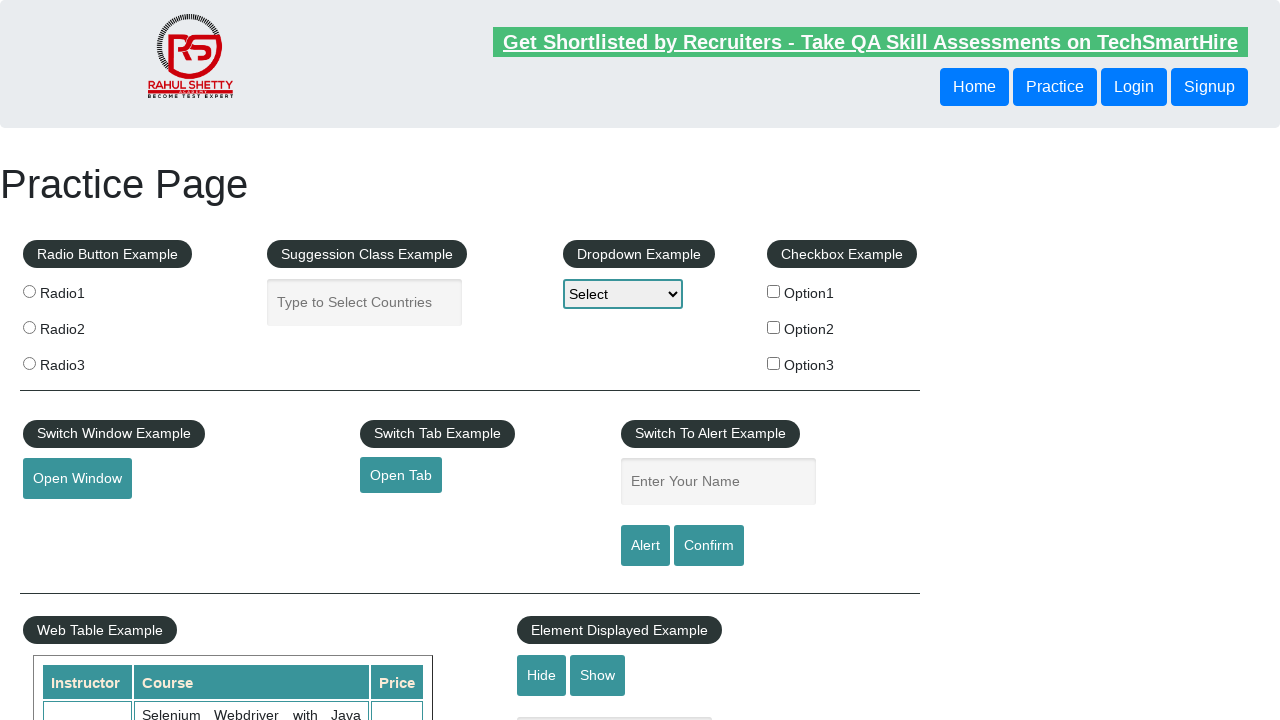

Clicked the hide button to hide the text element at (542, 675) on #hide-textbox
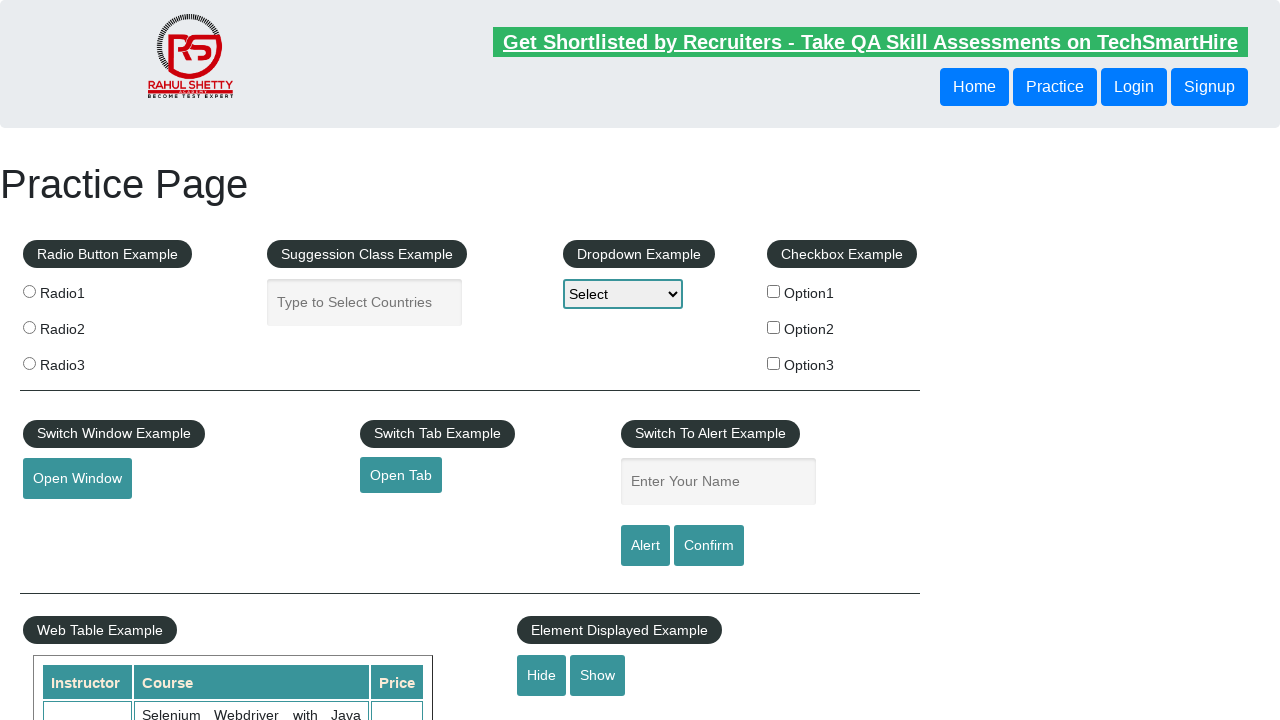

Verified that the text element is now hidden
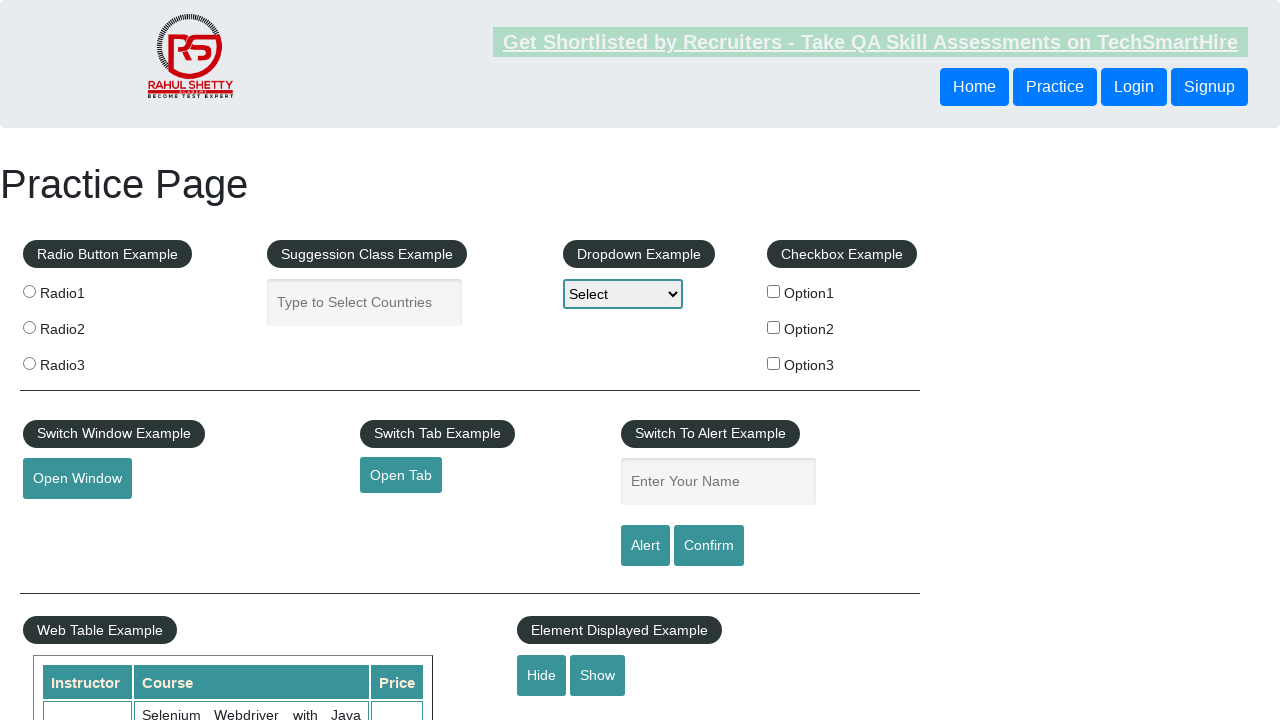

Set up dialog handler to automatically accept dialogs
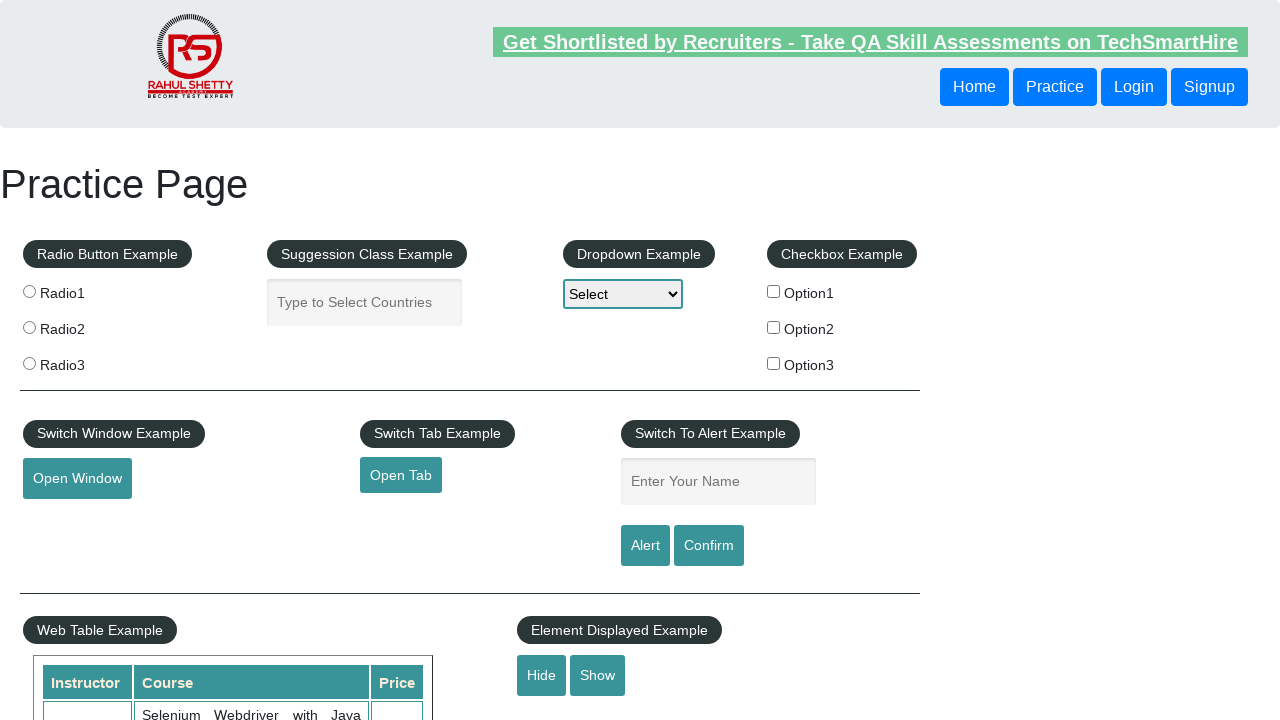

Clicked confirm button which triggered a dialog popup at (709, 546) on #confirmbtn
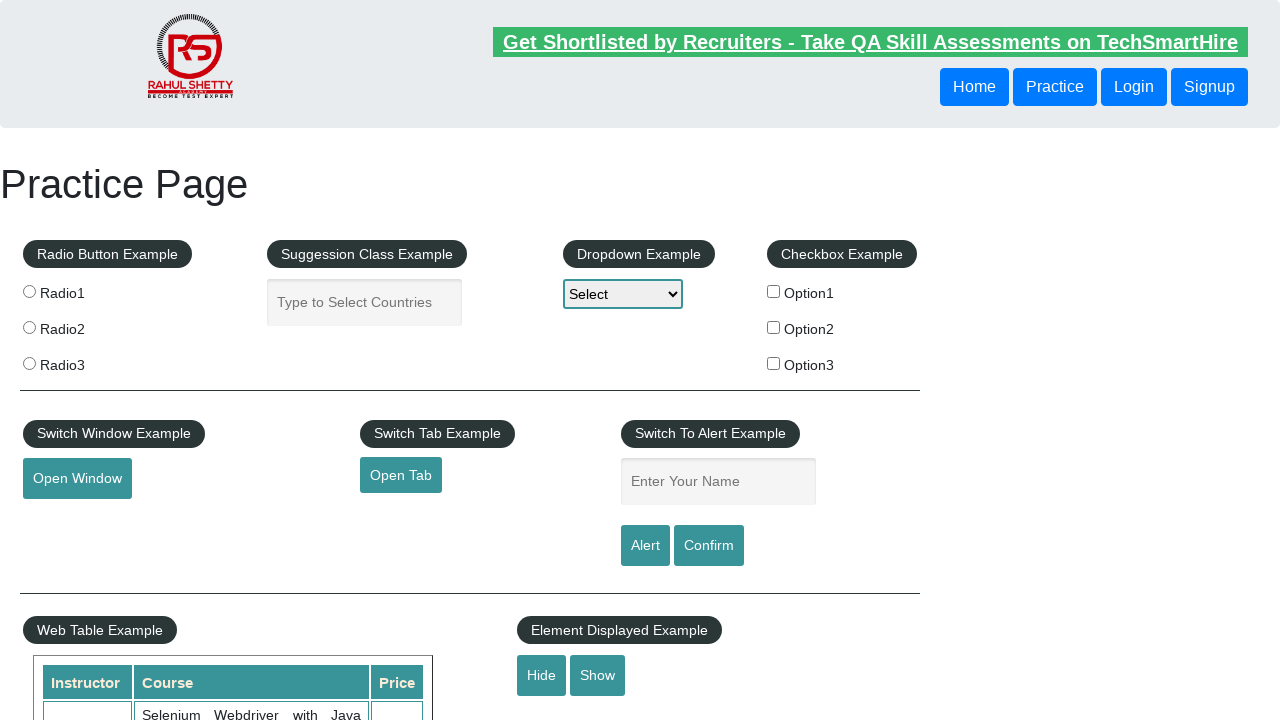

Hovered over the mouse hover element to reveal hidden options at (83, 361) on #mousehover
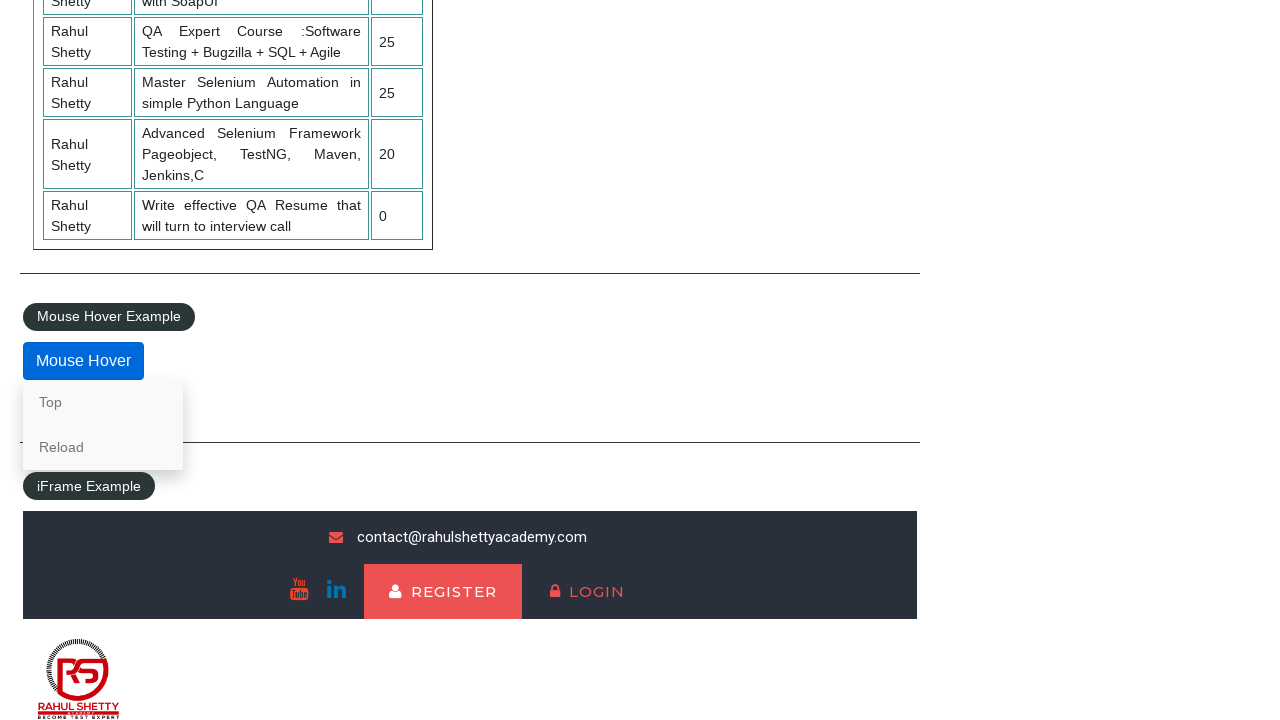

Located the courses iframe for interaction
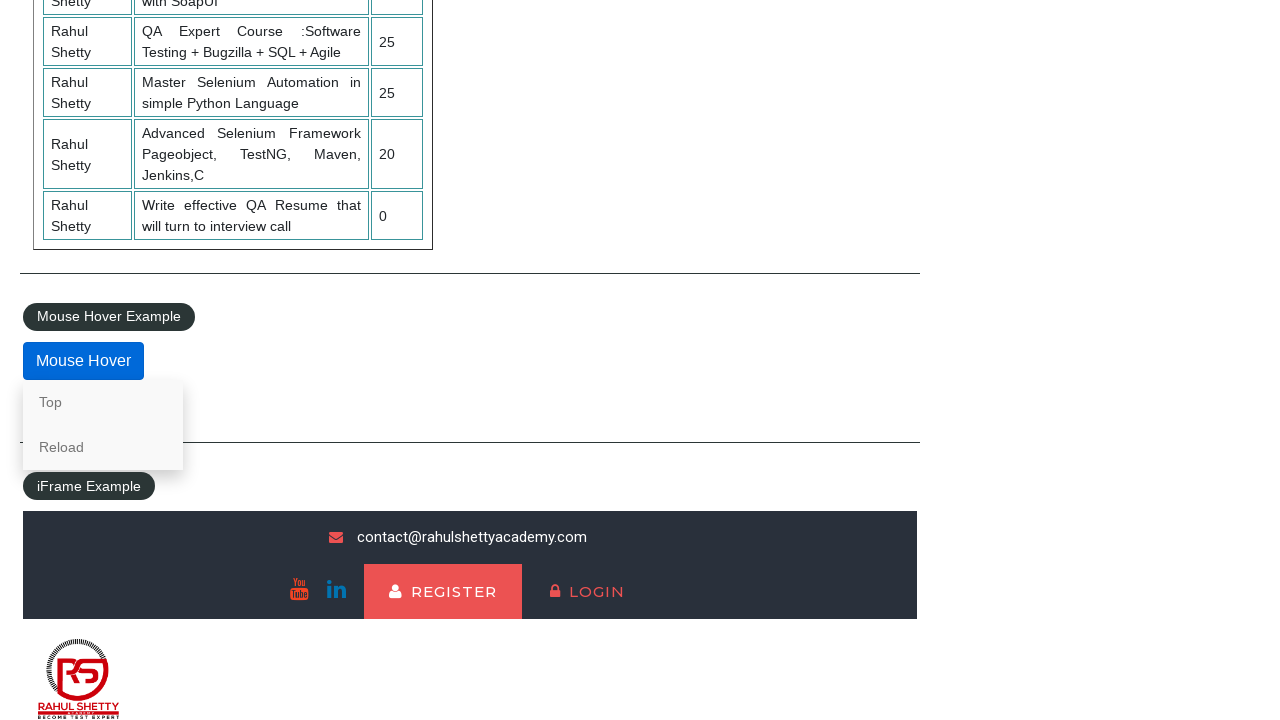

Clicked on the lifetime access link inside the iframe at (307, 675) on #courses-iframe >> internal:control=enter-frame >> li a[href*='lifetime-access']
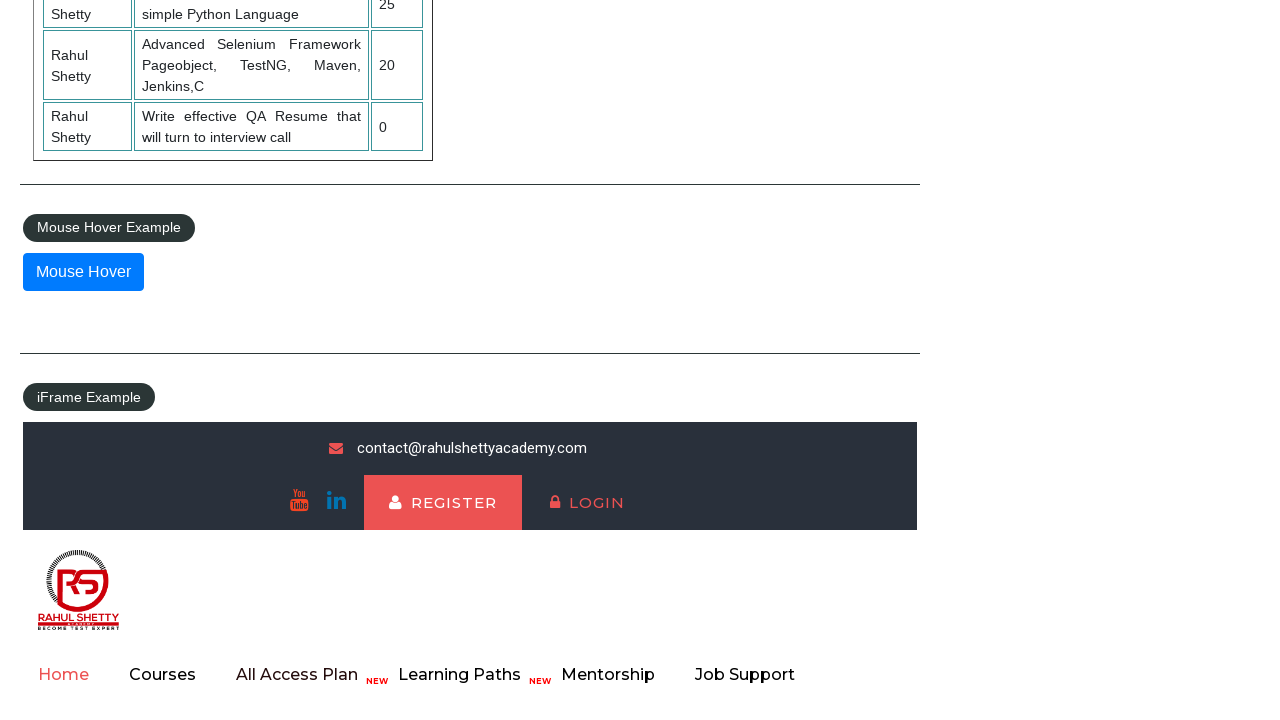

Retrieved text content from iframe element: Join 13,522 Happy Subscibers!
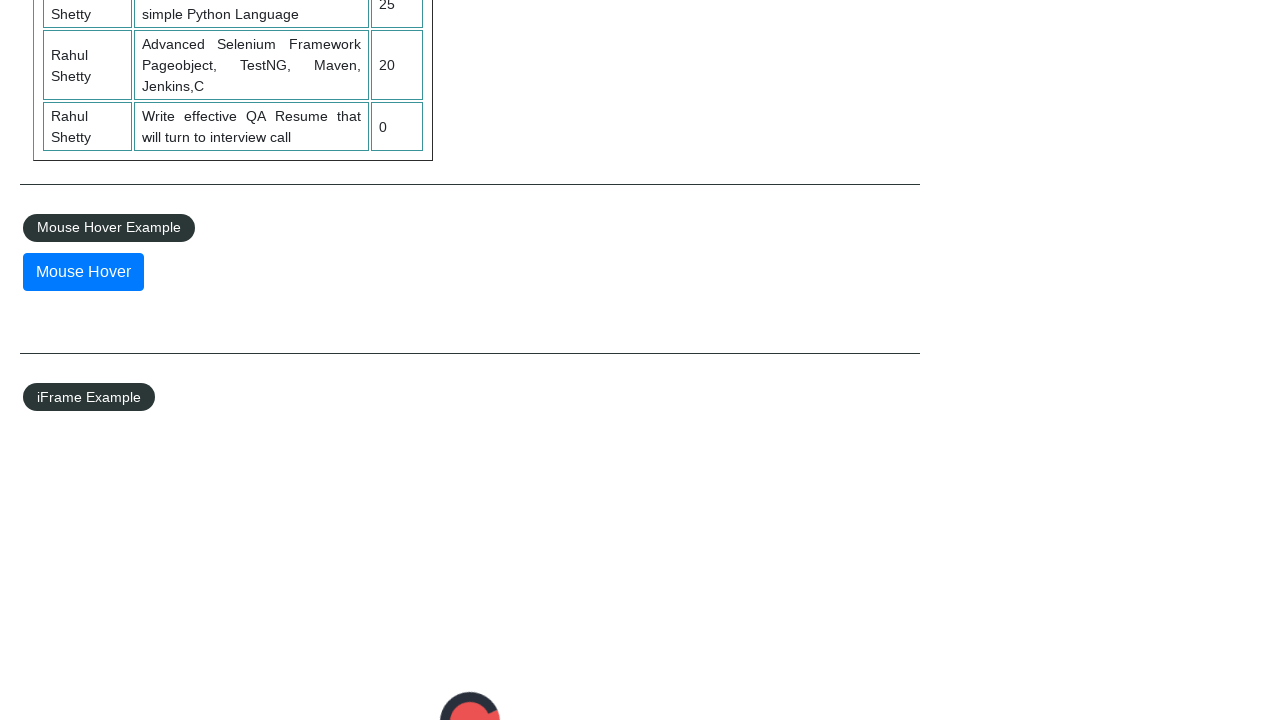

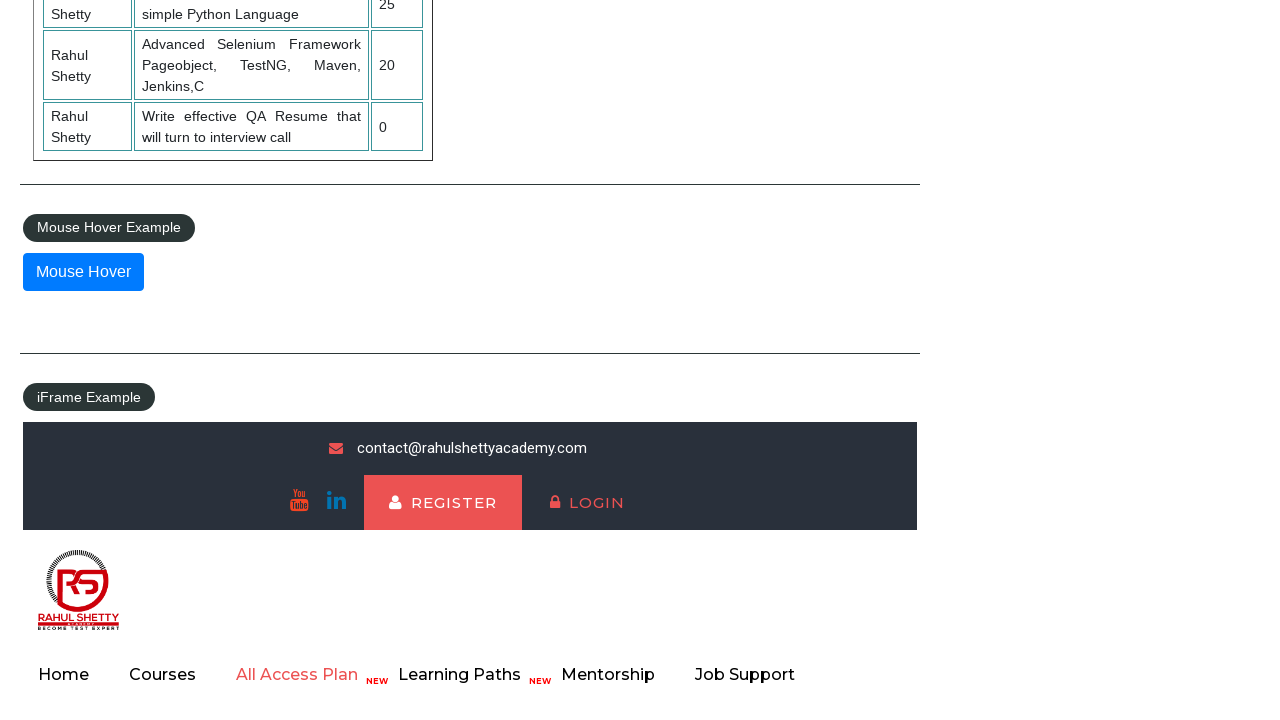